Navigates to puhutv.com and checks for the presence of a container wrapper element on the page

Starting URL: https://puhutv.com/

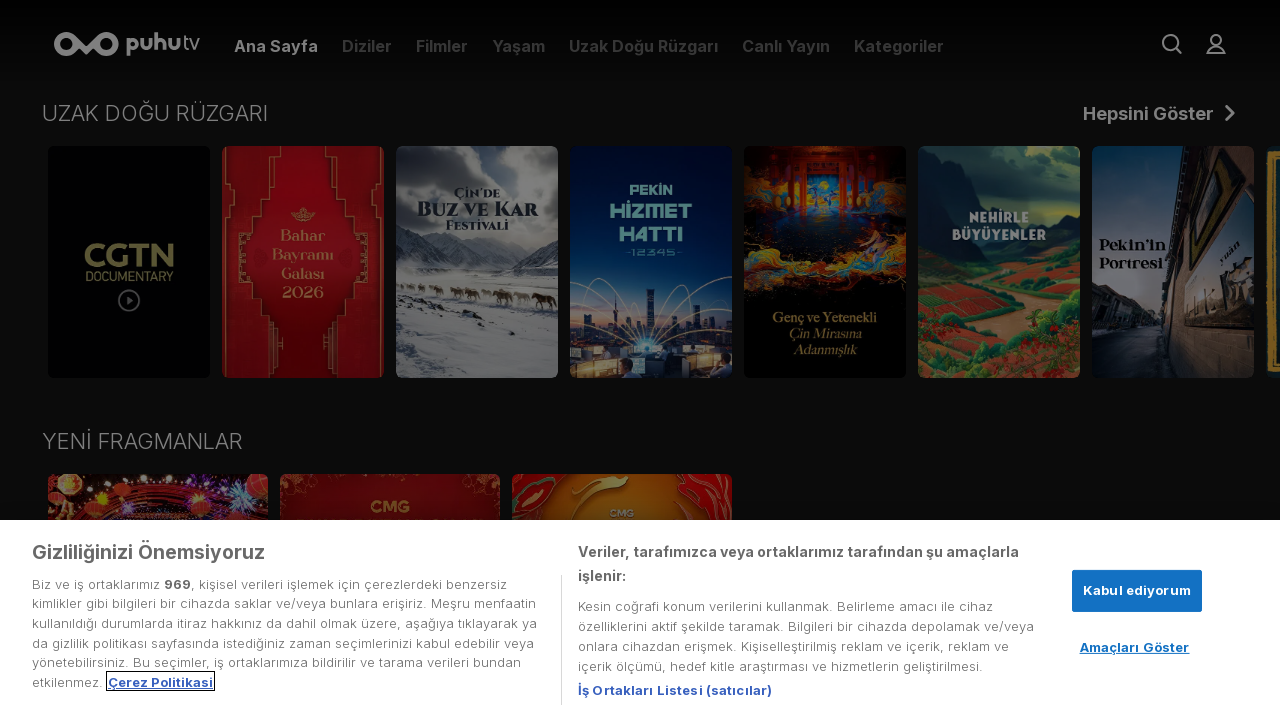

Navigated to https://puhutv.com/
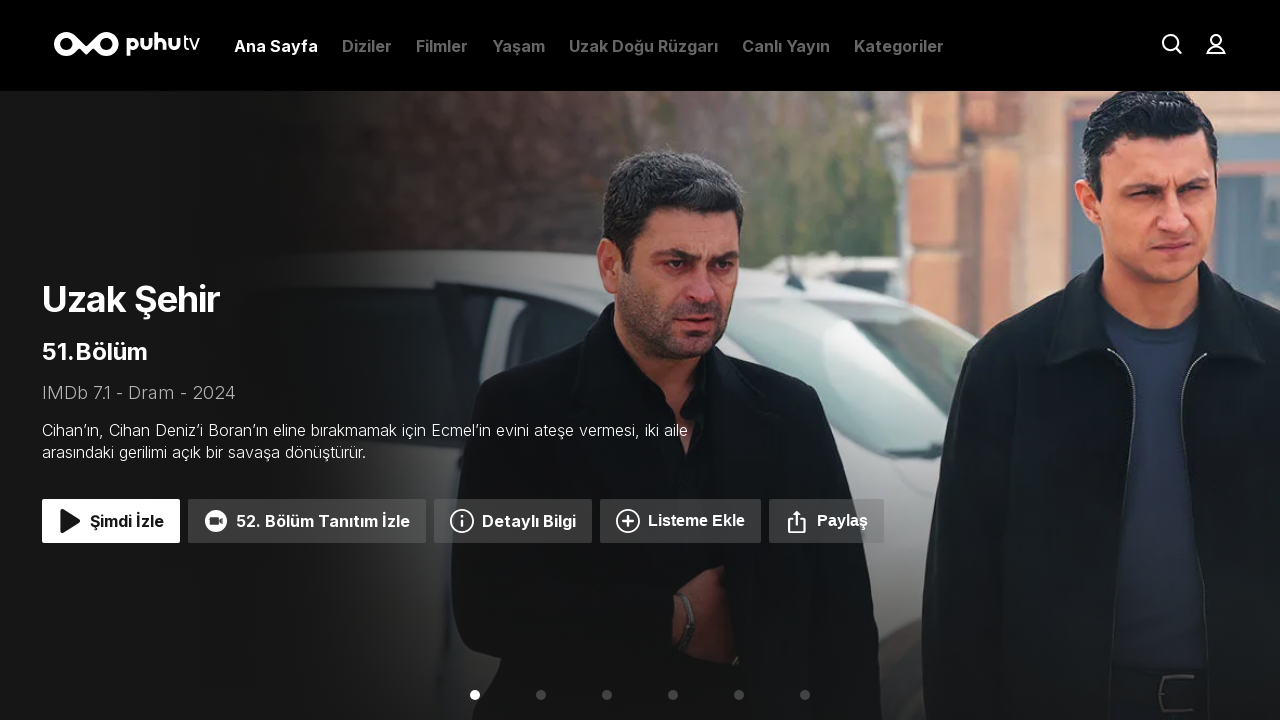

Page body element loaded
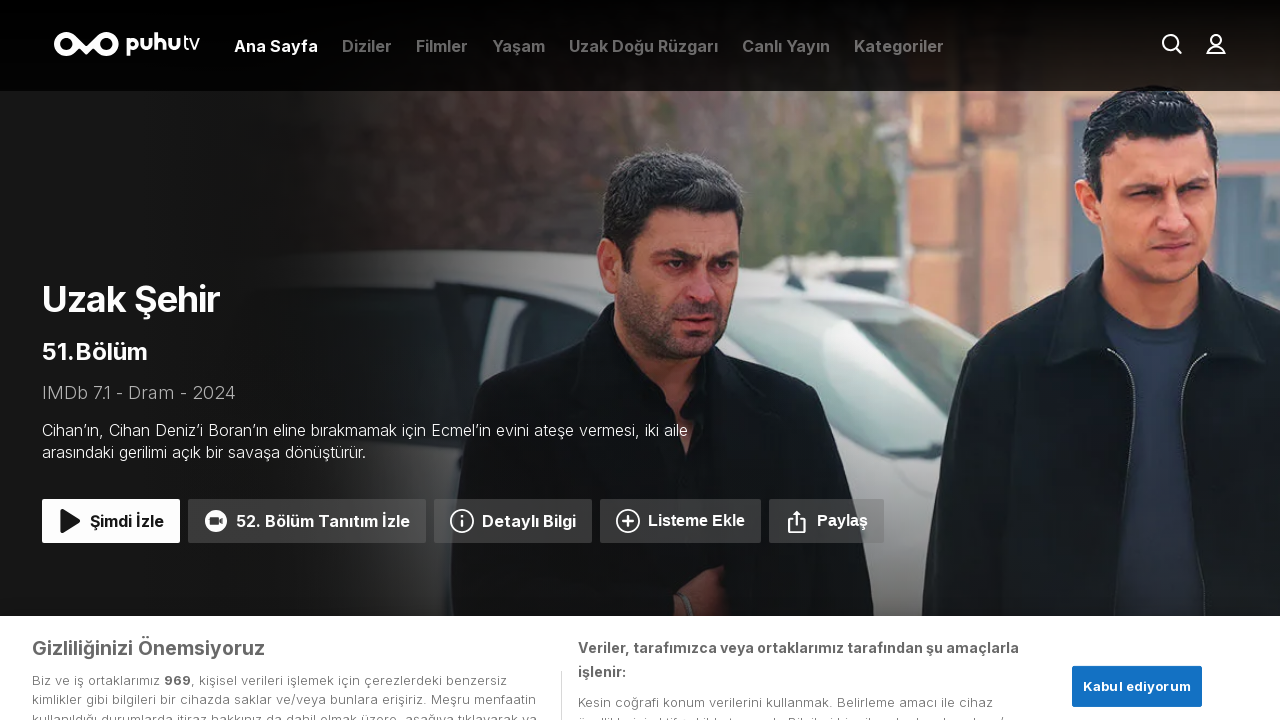

Container wrapper element found on page
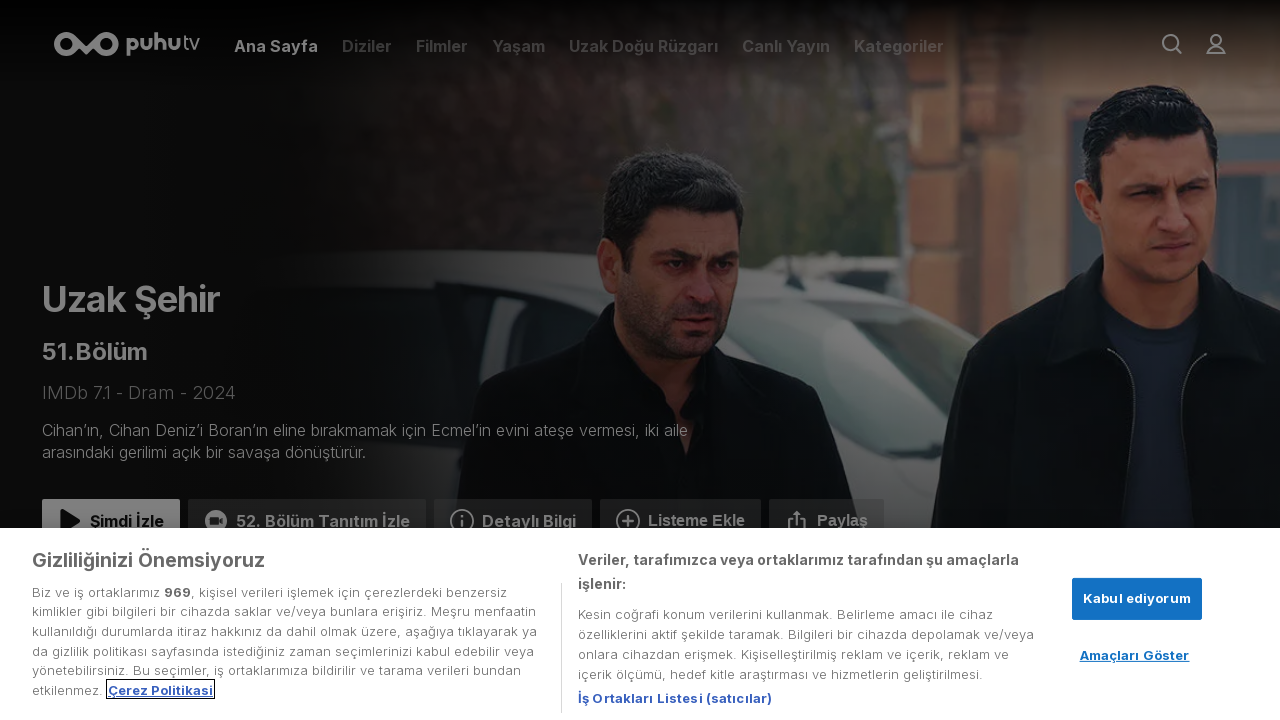

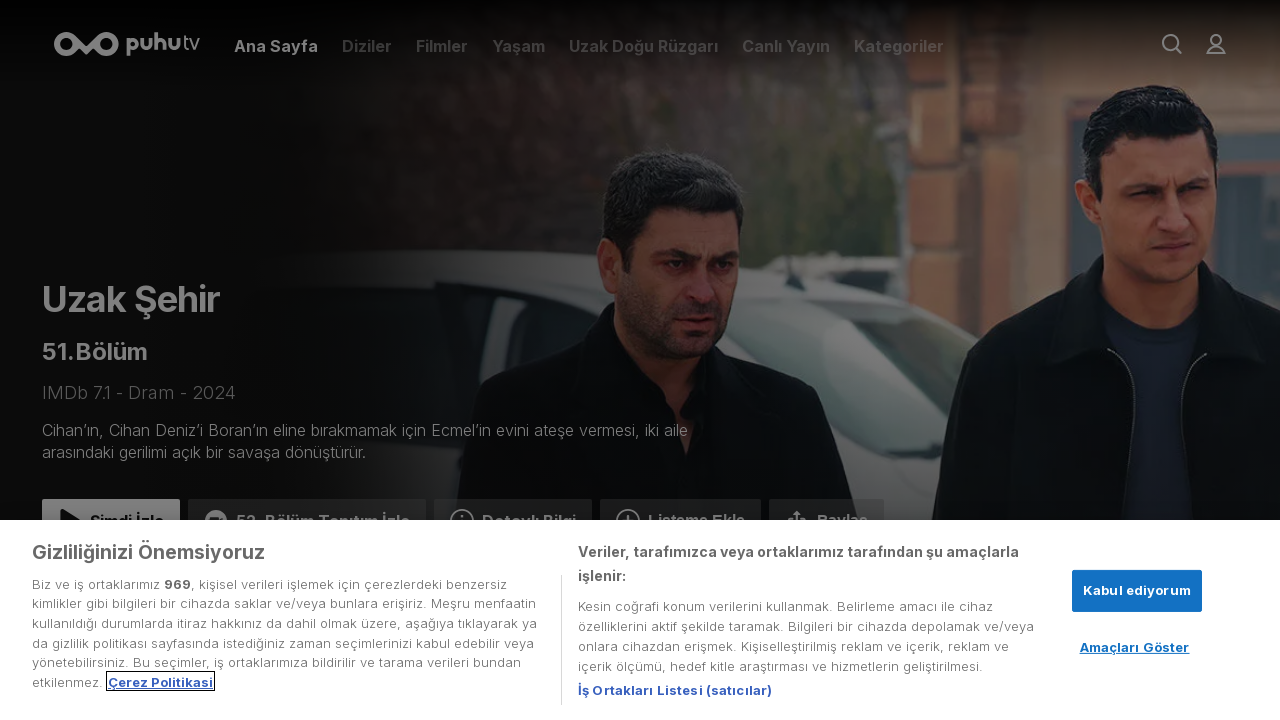